Fills out all registration form fields with valid data and submits successfully

Starting URL: https://suninjuly.github.io/registration1.html

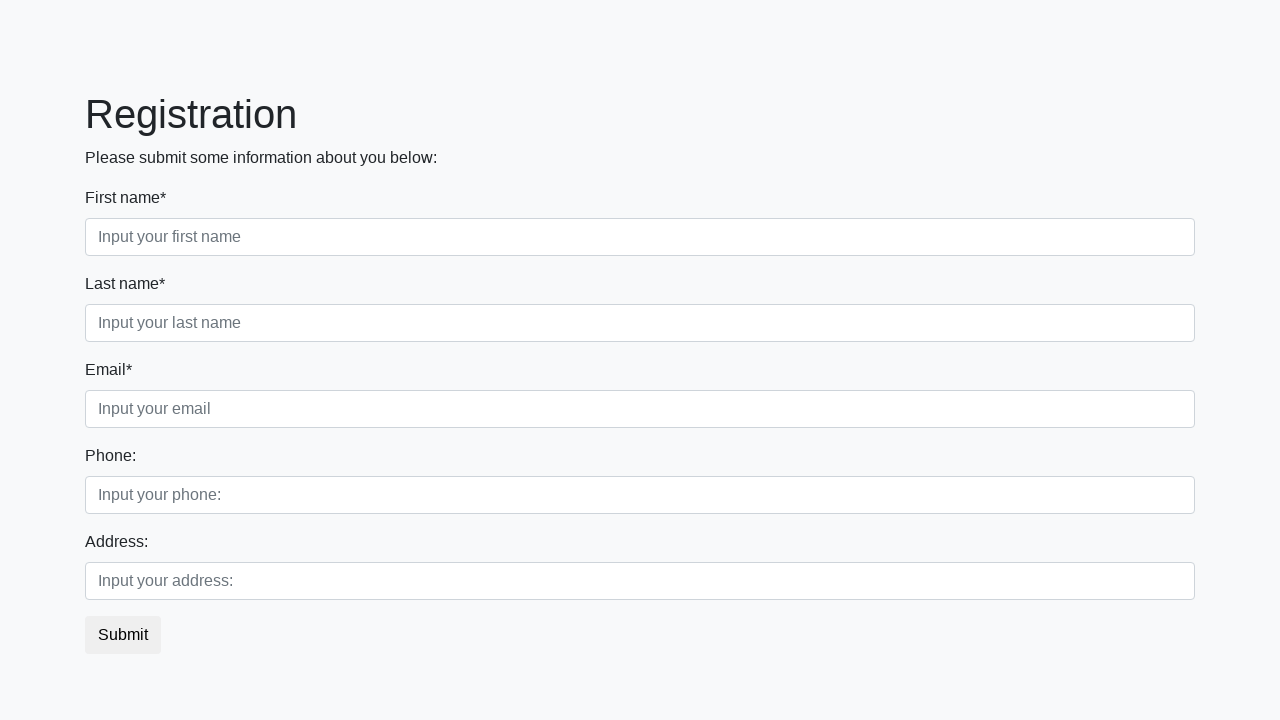

Filled first name field with 'John' on input[placeholder='Input your first name']
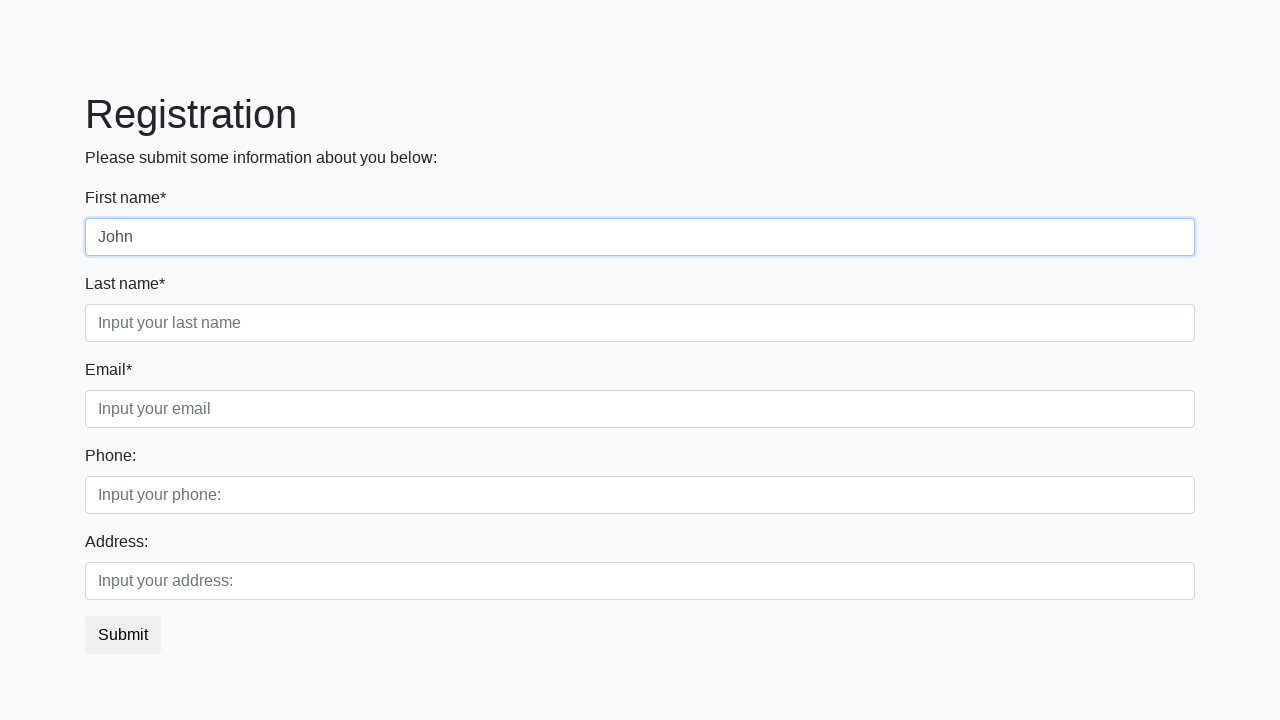

Filled last name field with 'Bright' on [placeholder='Input your last name']
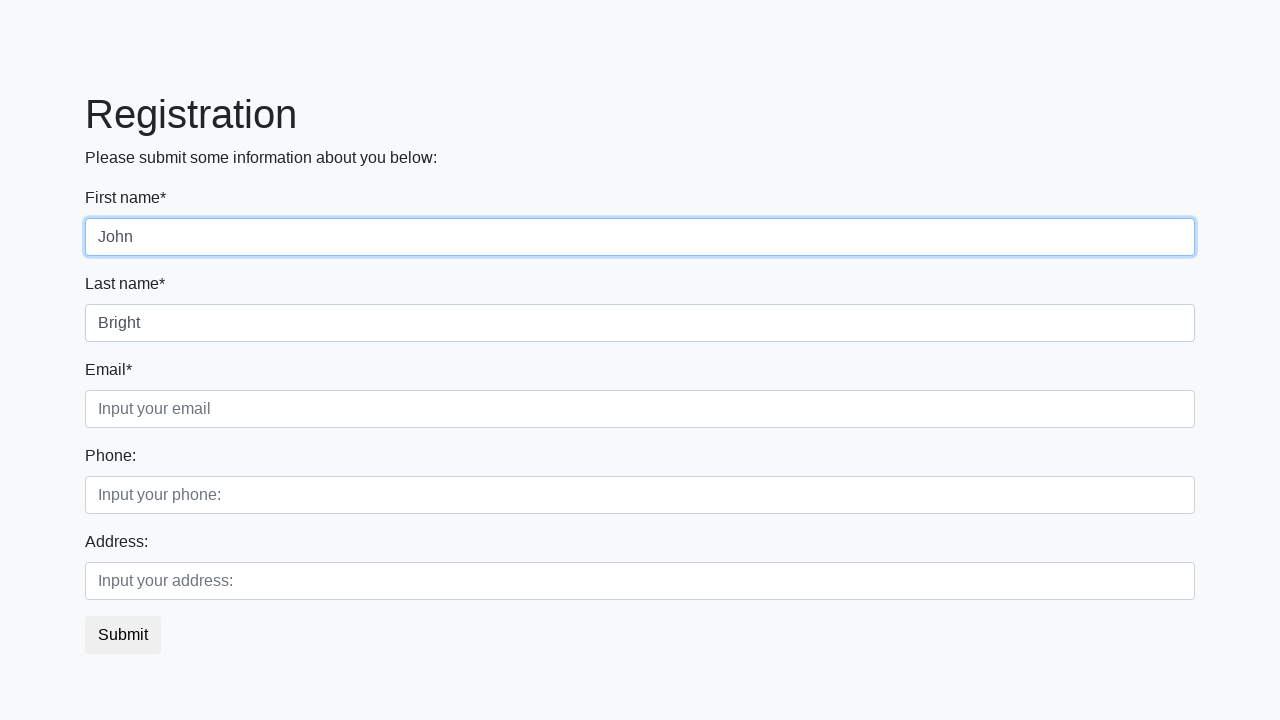

Filled email field with 'andrey@gmail.com' on [placeholder='Input your email']
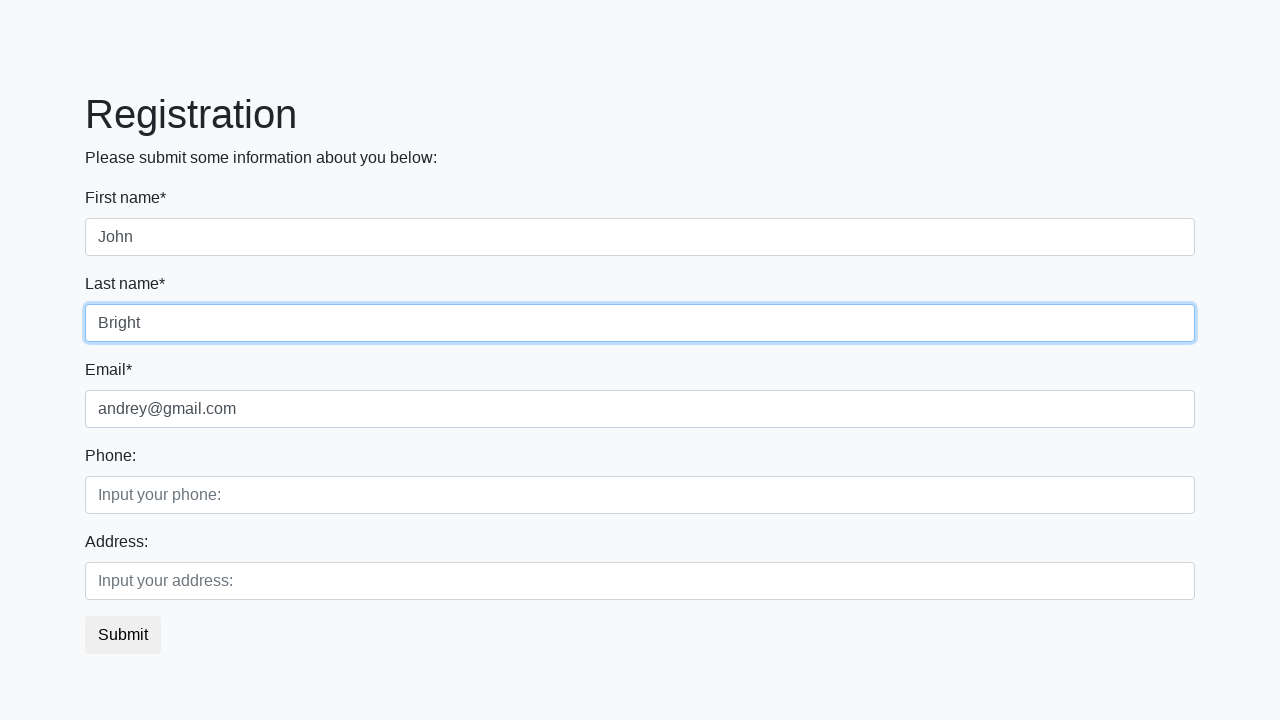

Filled phone field with '+491556464747' on [placeholder='Input your phone:']
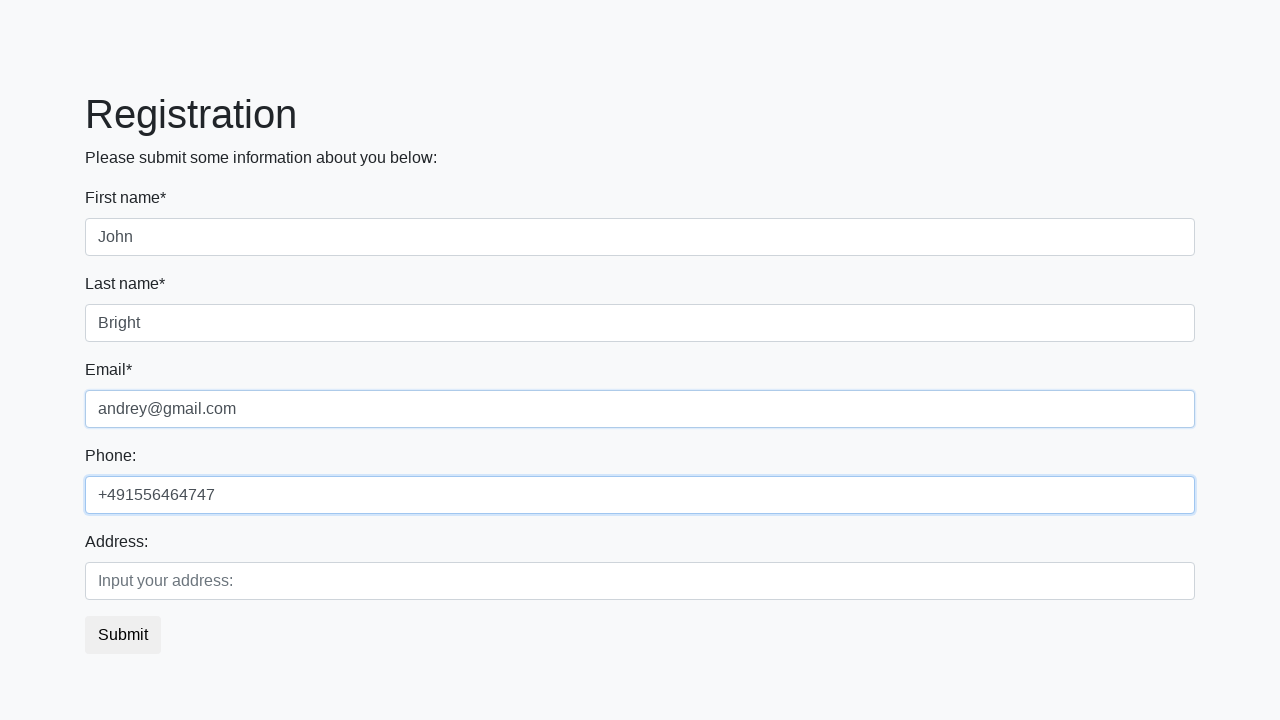

Filled address field with 'Dresden Leipziger str 98' on [placeholder='Input your address:']
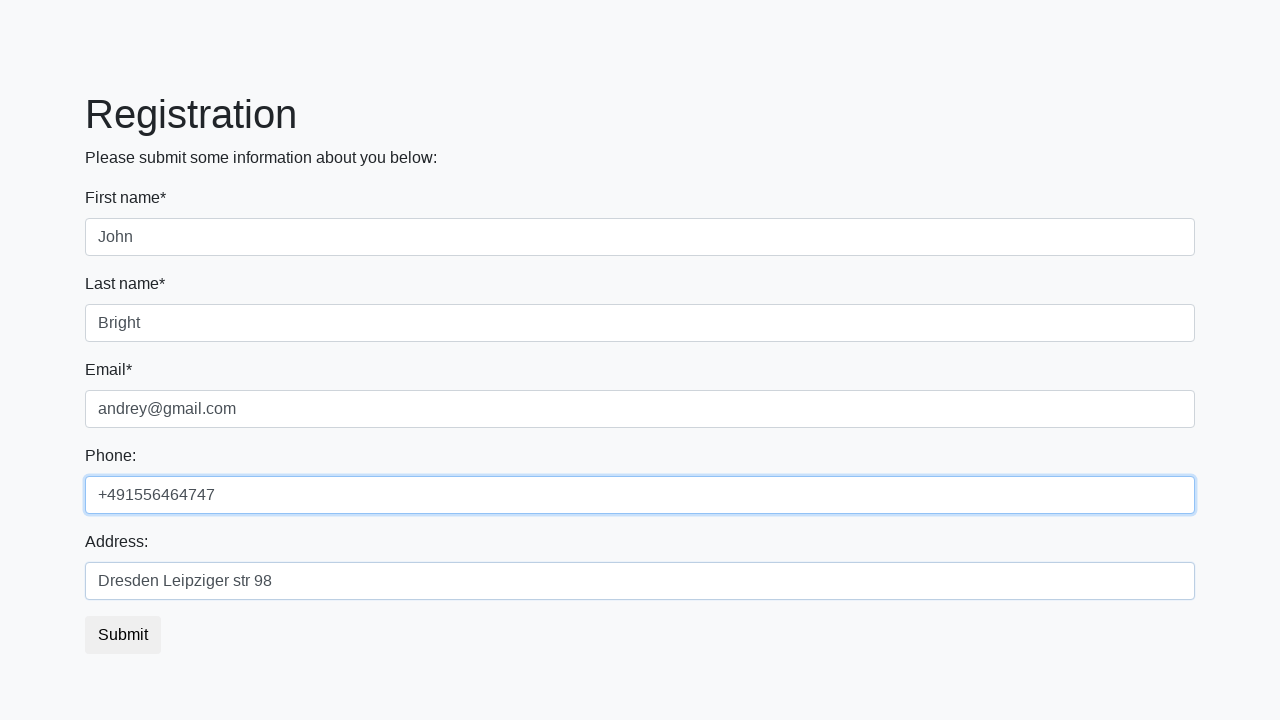

Clicked submit button to register at (123, 635) on [type='submit']
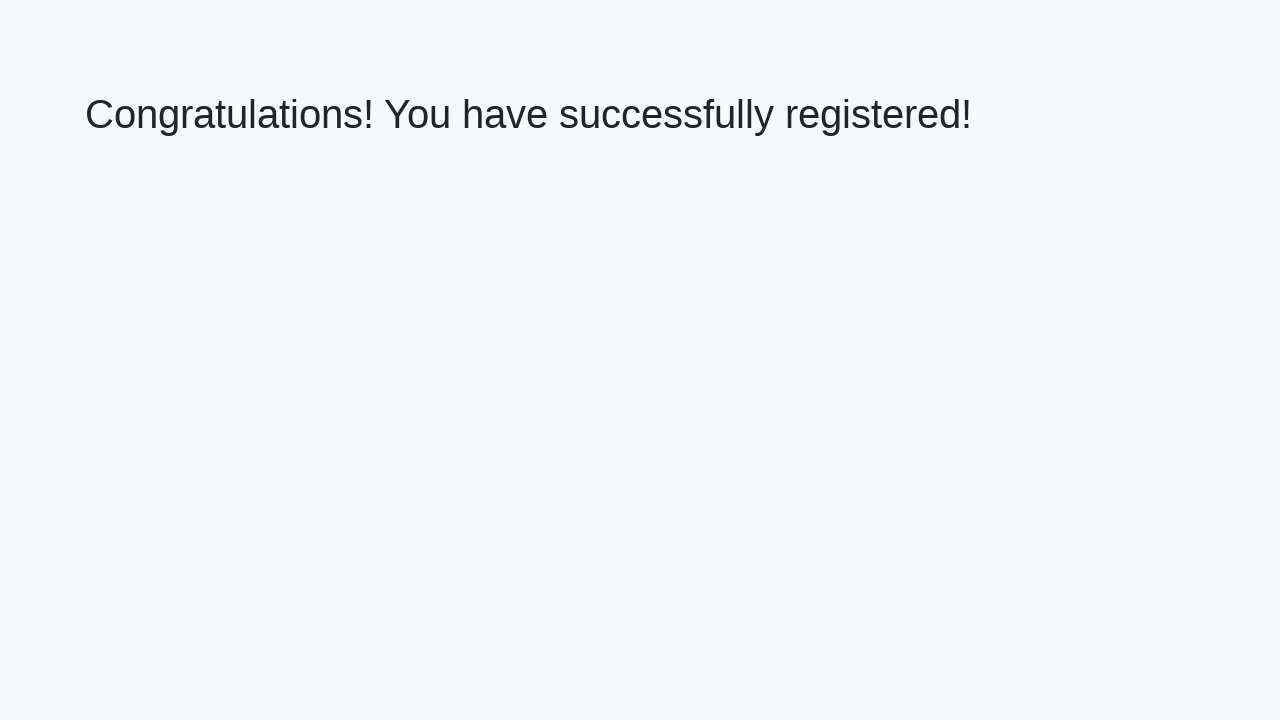

Success page header loaded
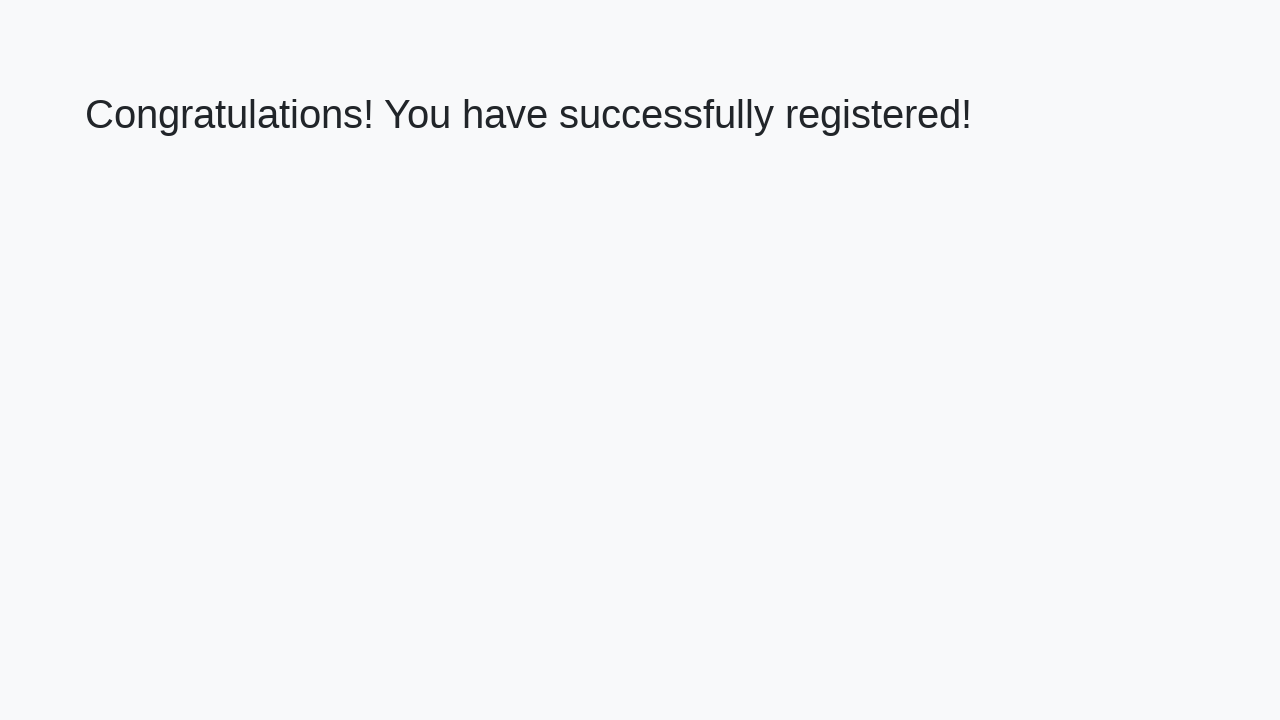

Verified 'Congratulations!' message in header
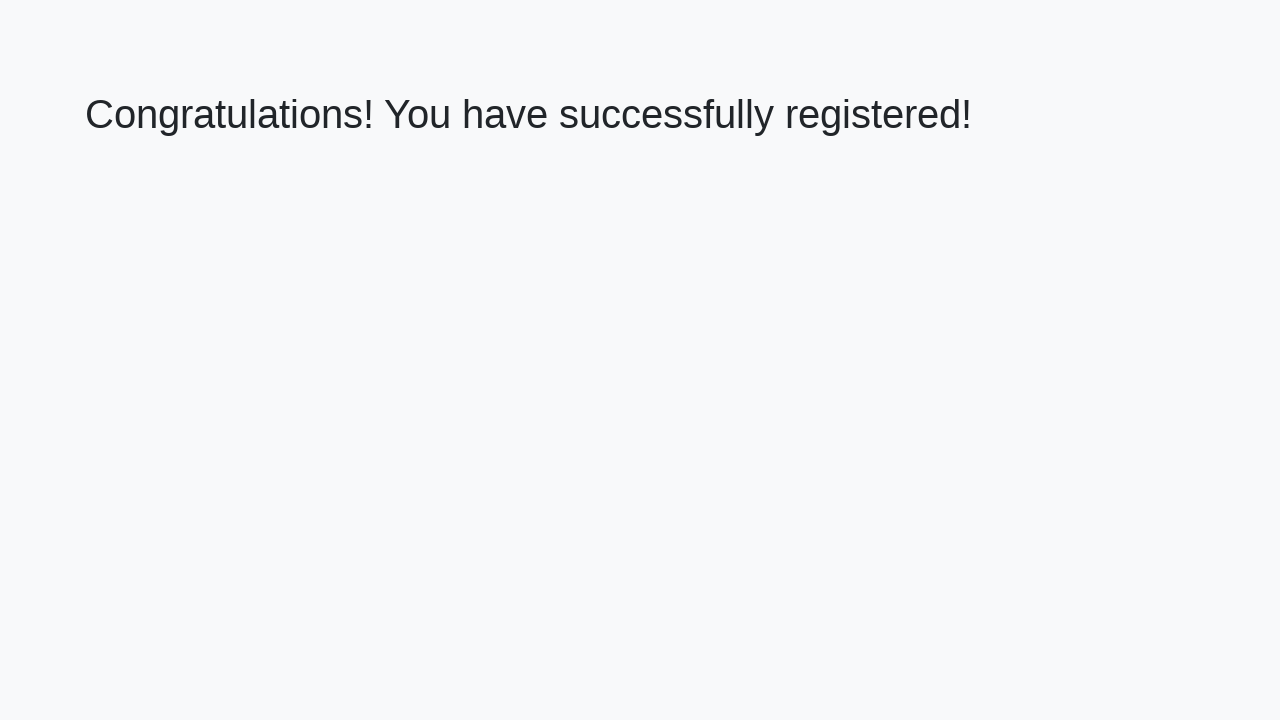

Verified page URL contains 'registration_result'
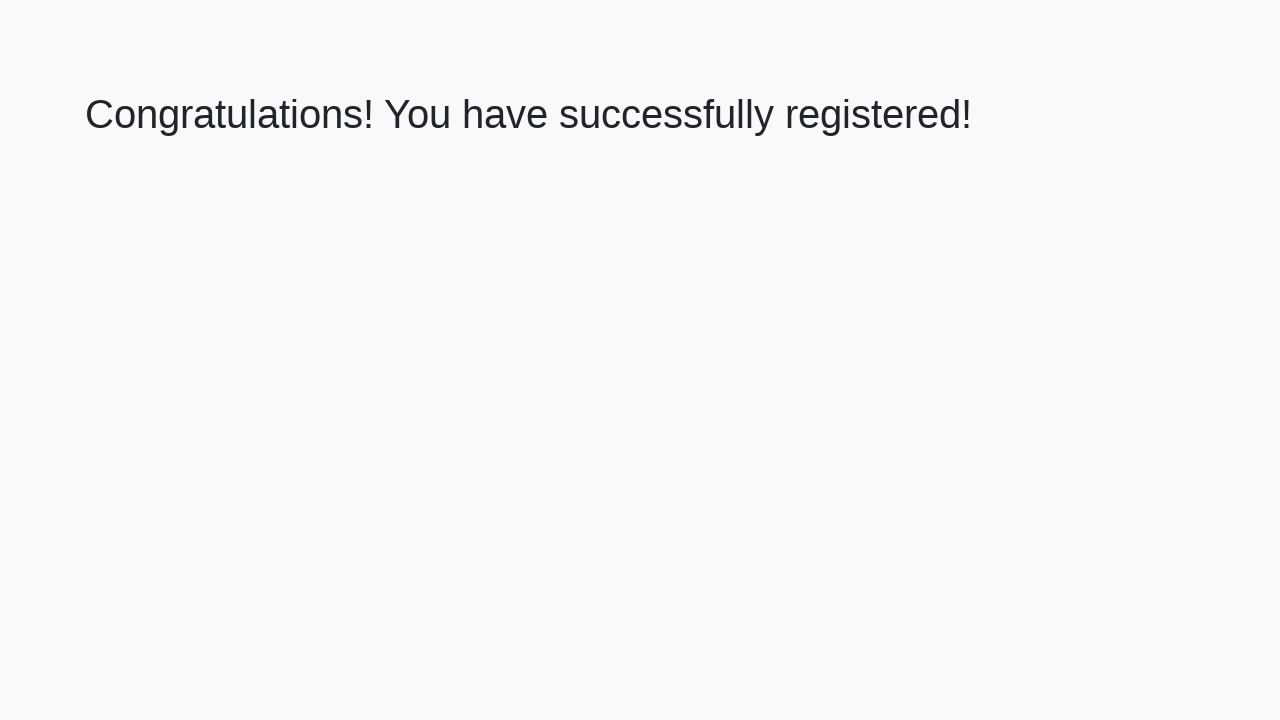

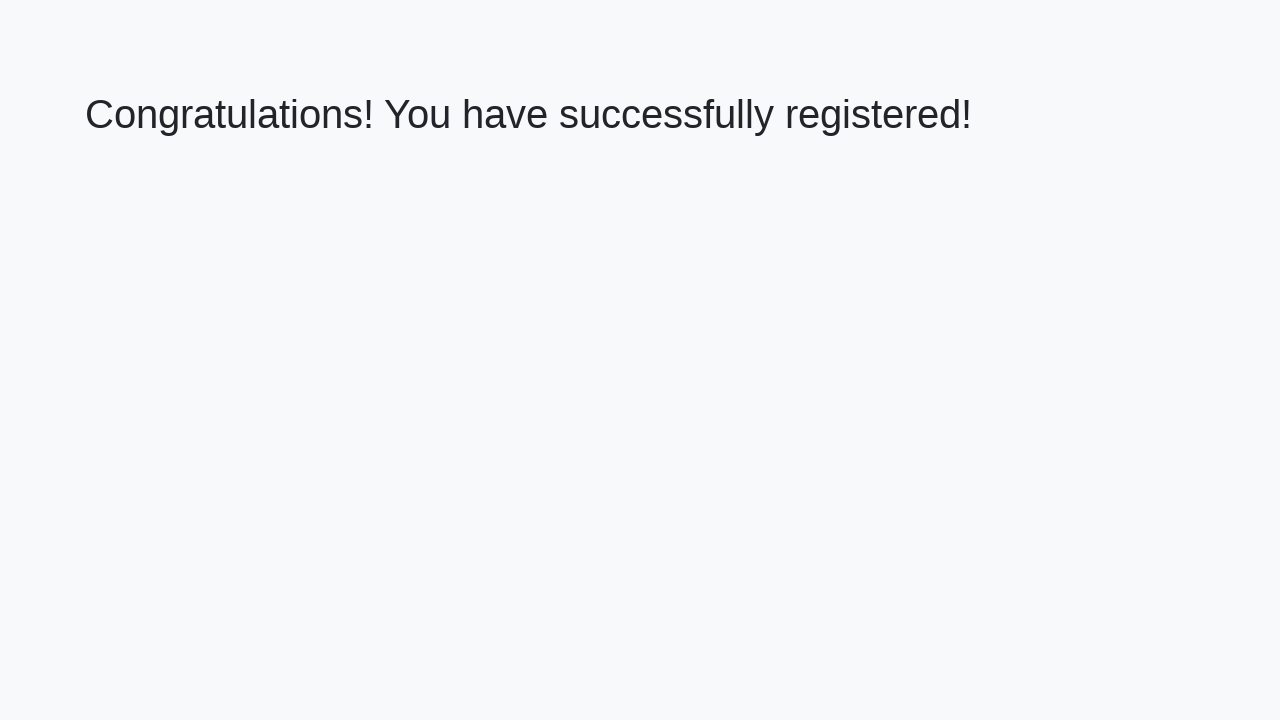